Tests opting out of A/B tests by adding an Optimizely opt-out cookie on the target page, refreshing, and verifying the page shows "No A/B Test" heading

Starting URL: http://the-internet.herokuapp.com/abtest

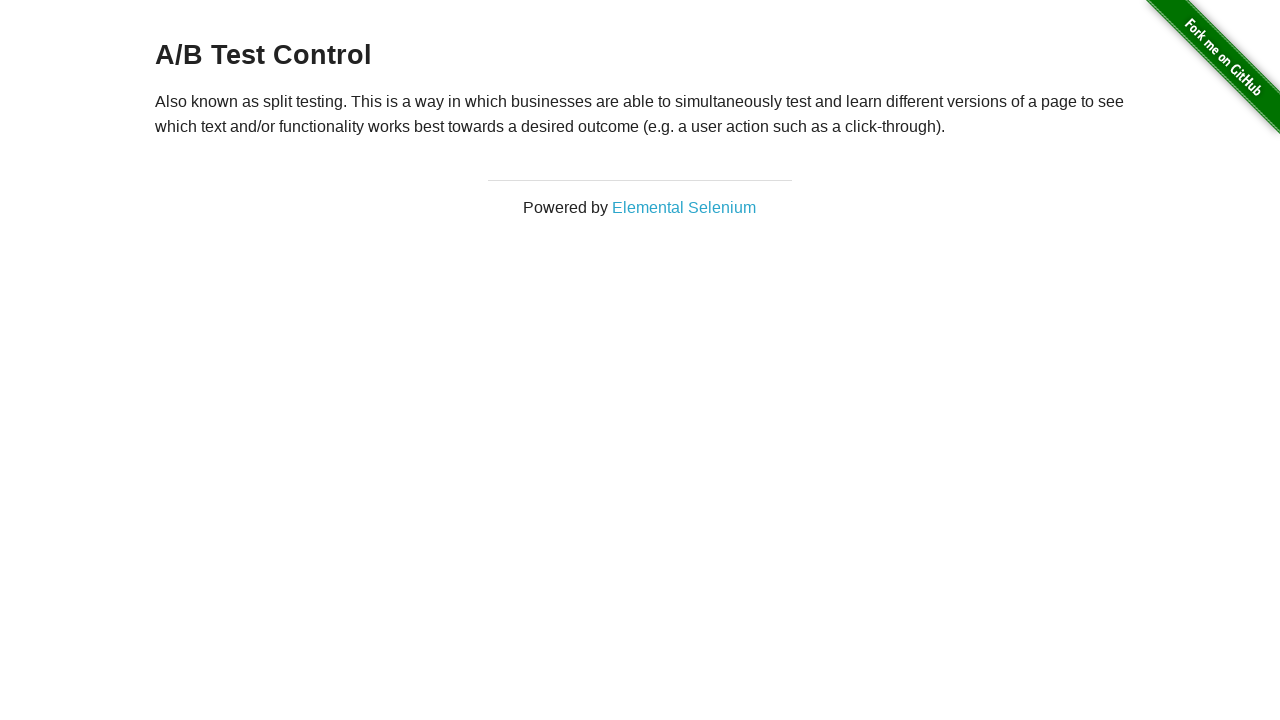

Retrieved initial heading text from page
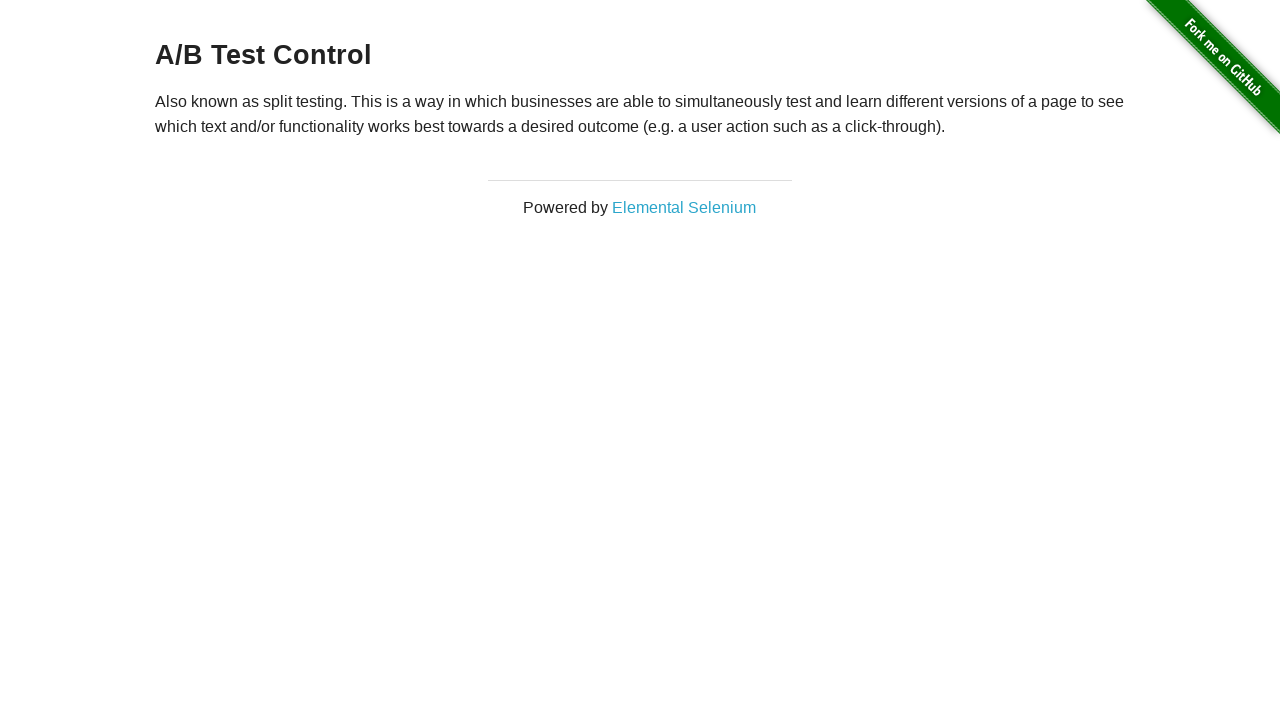

Verified page shows A/B test variation or control heading
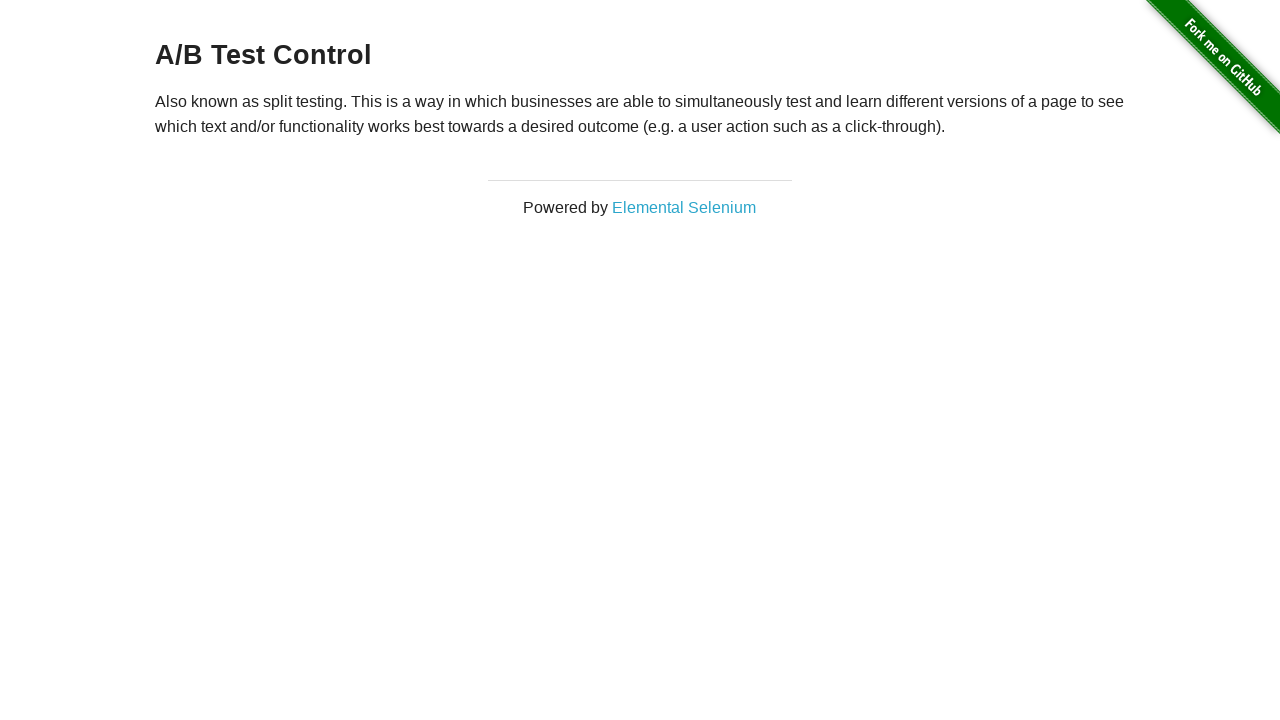

Added Optimizely opt-out cookie to context
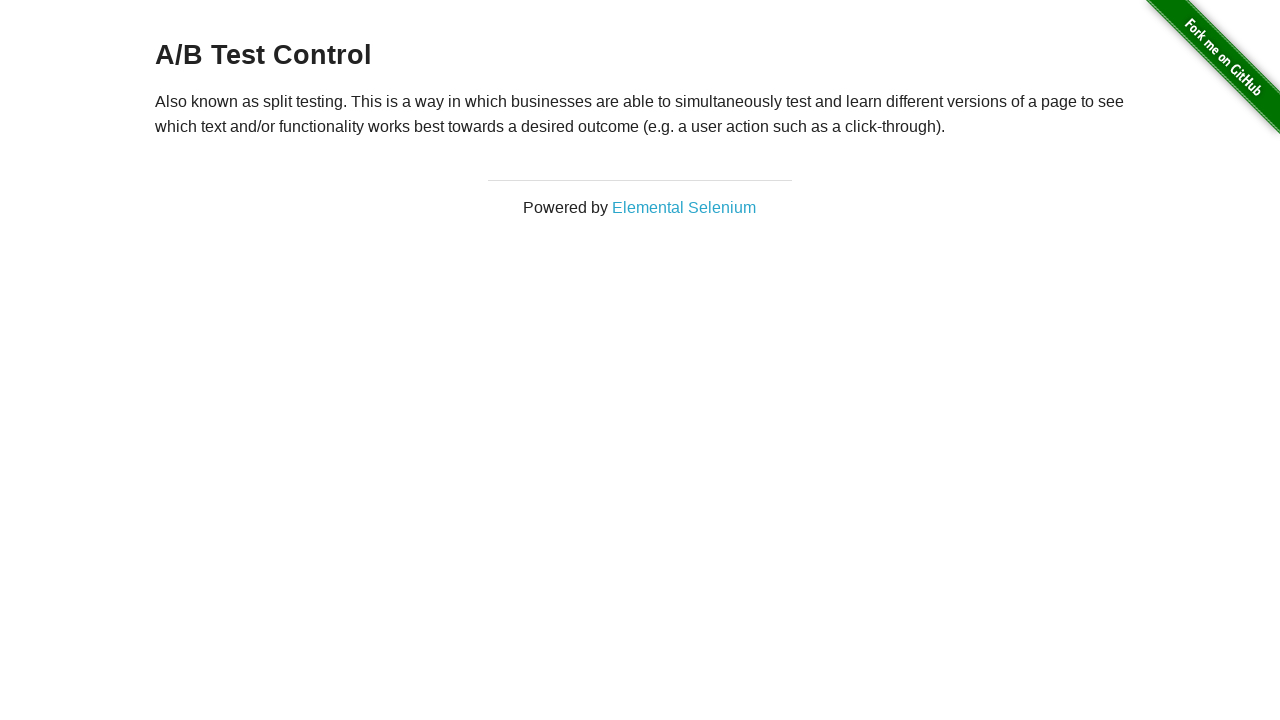

Reloaded page after adding opt-out cookie
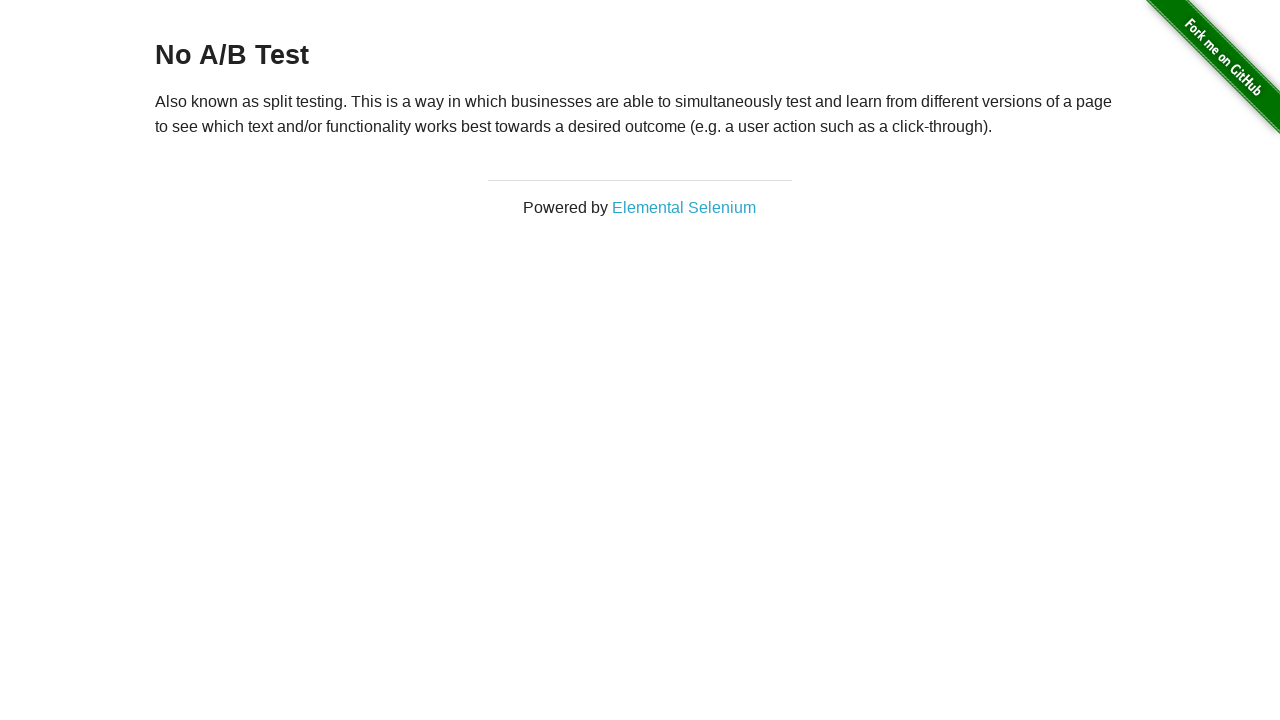

Retrieved heading text after page reload
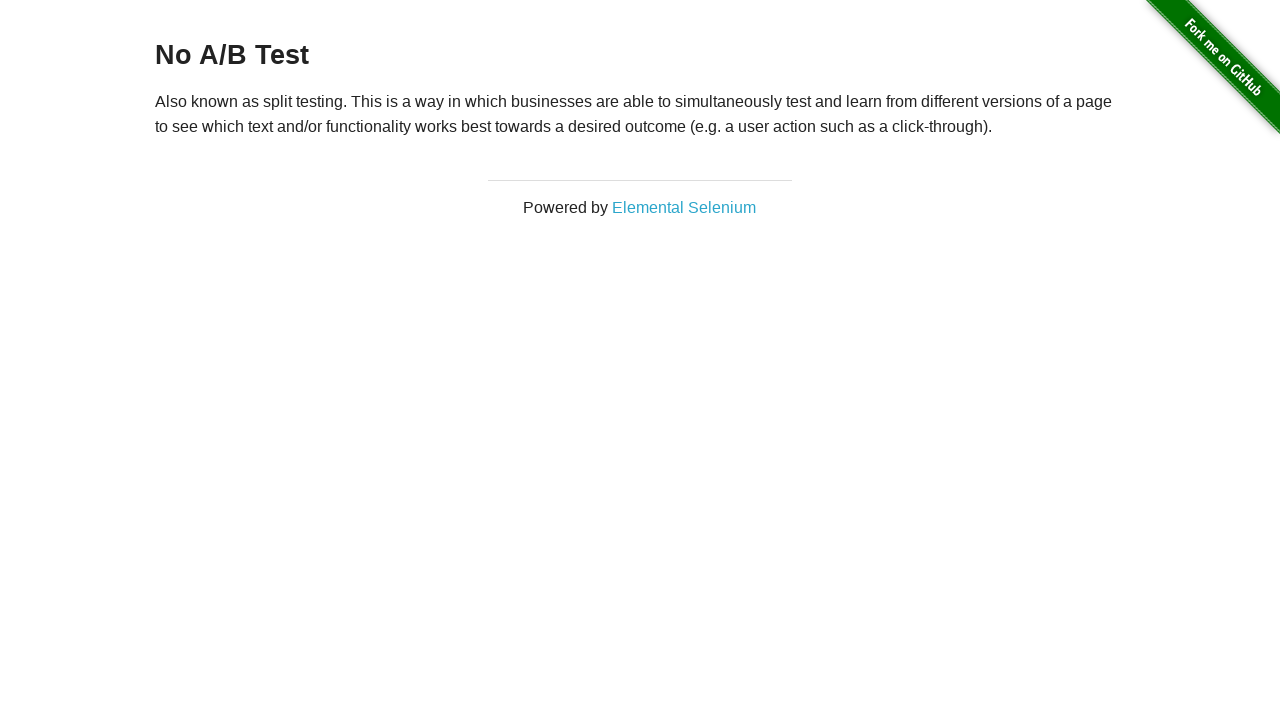

Verified page shows 'No A/B Test' heading after opting out
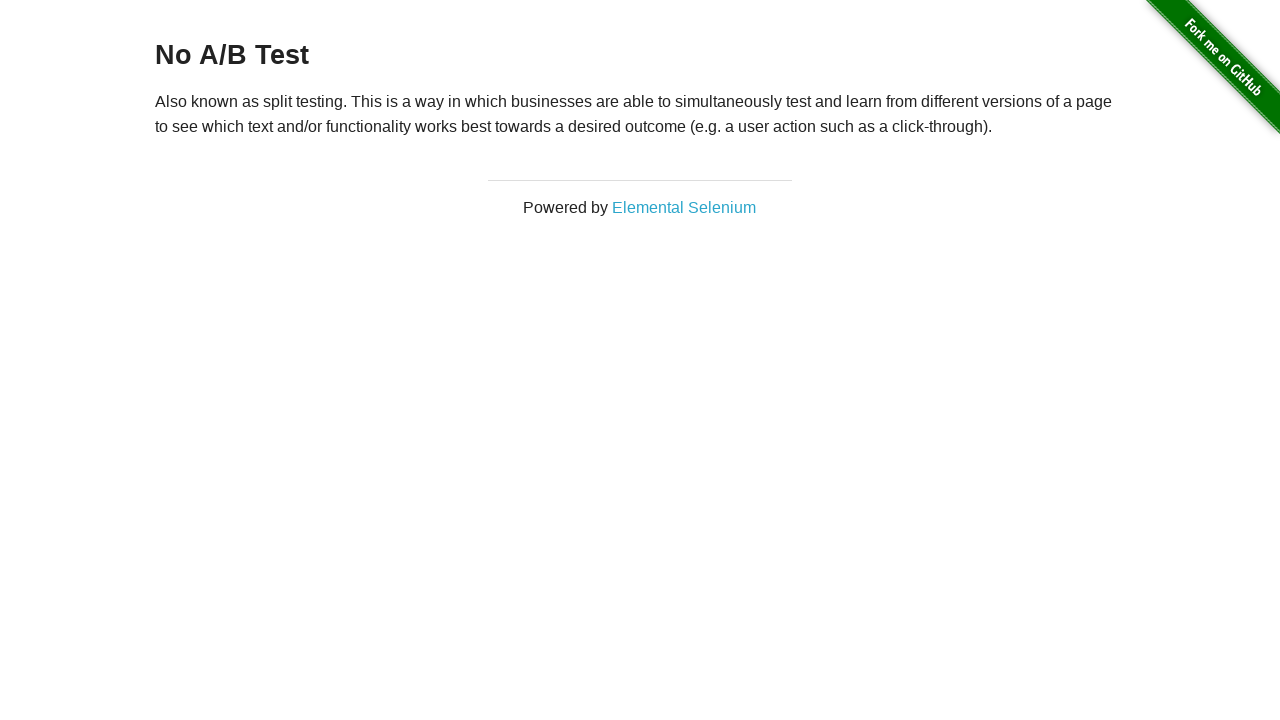

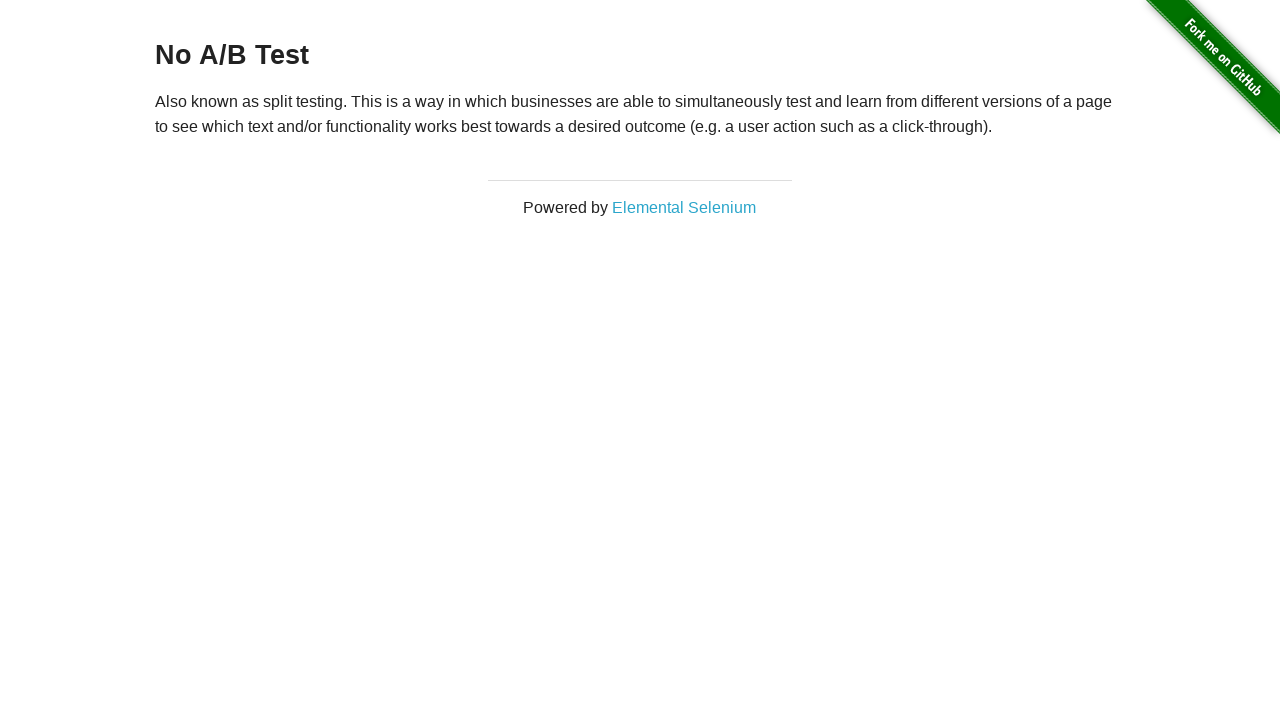